Tests sorting the Due column in table2 (with semantic class attributes) in ascending order using more readable class-based selectors.

Starting URL: http://the-internet.herokuapp.com/tables

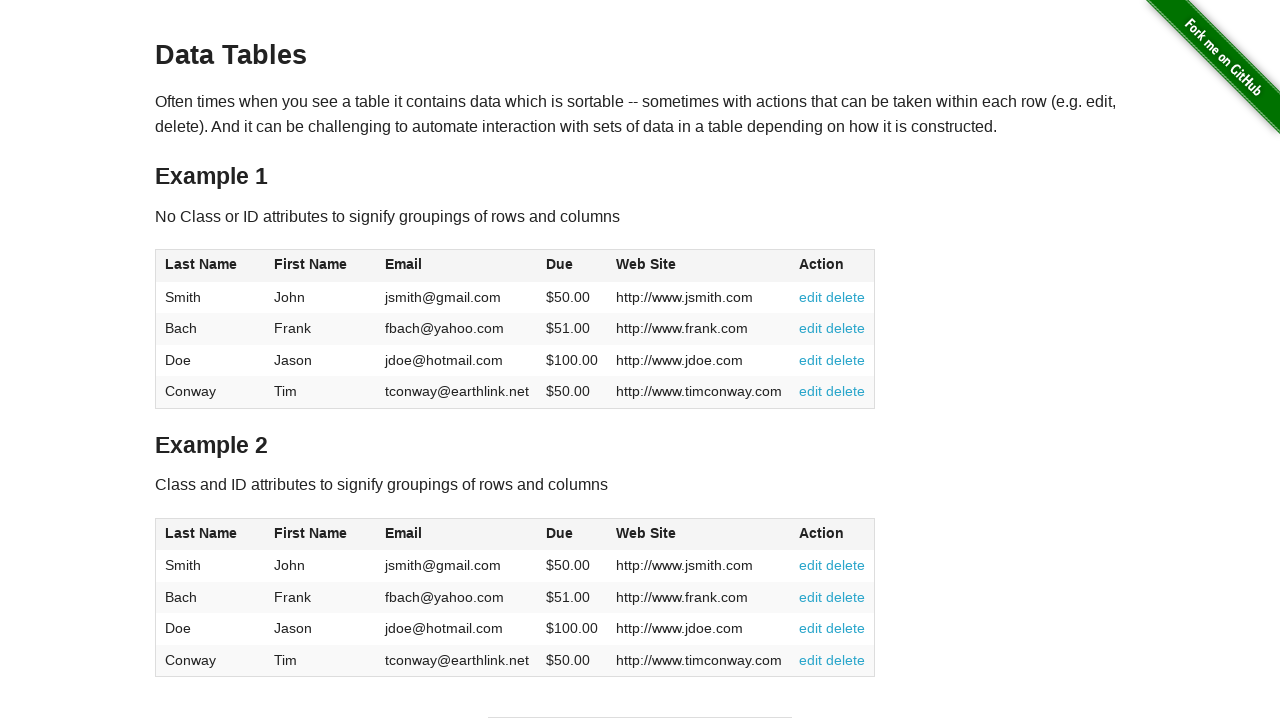

Clicked Due column header in table2 to sort at (560, 533) on #table2 thead .dues
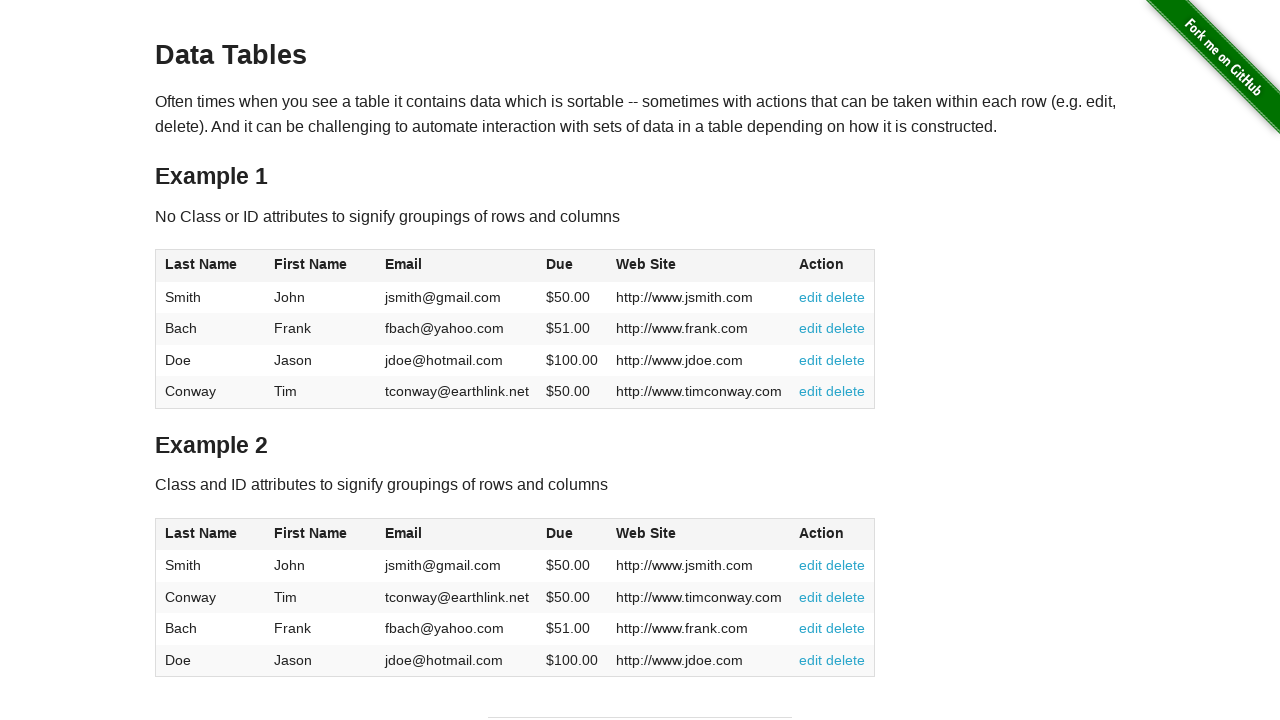

Waited for table2 body to load with Due column data
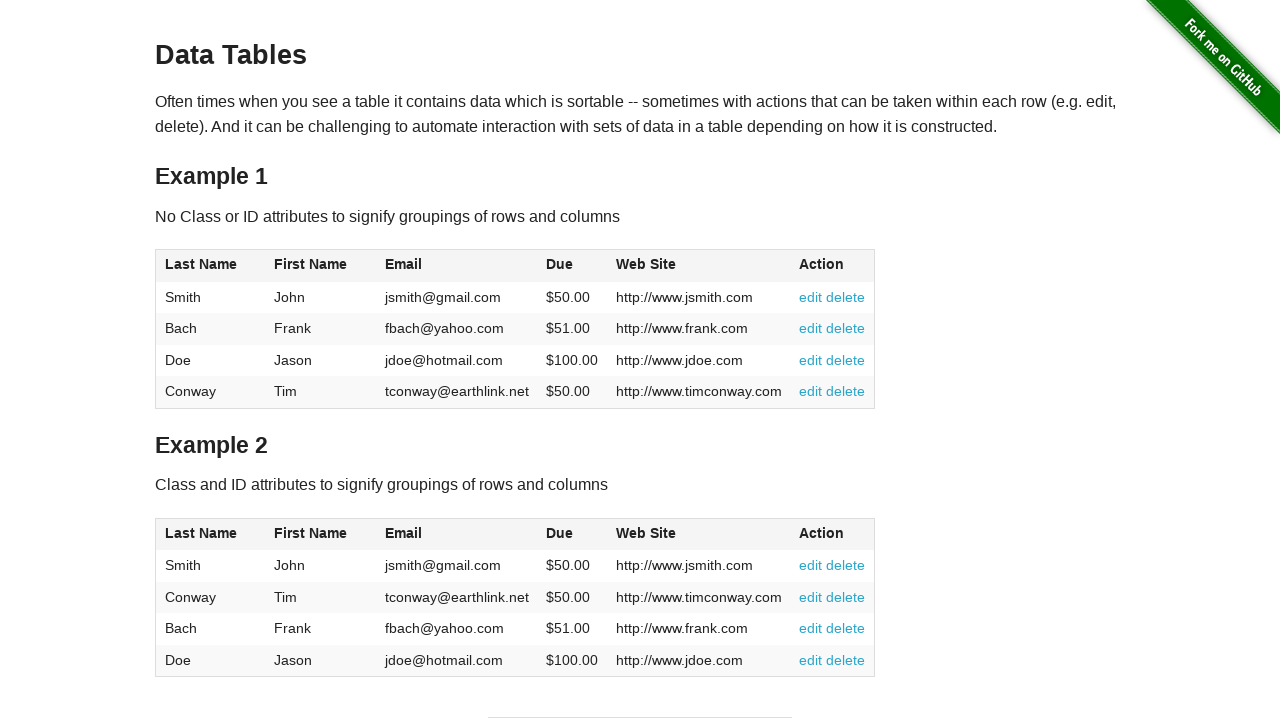

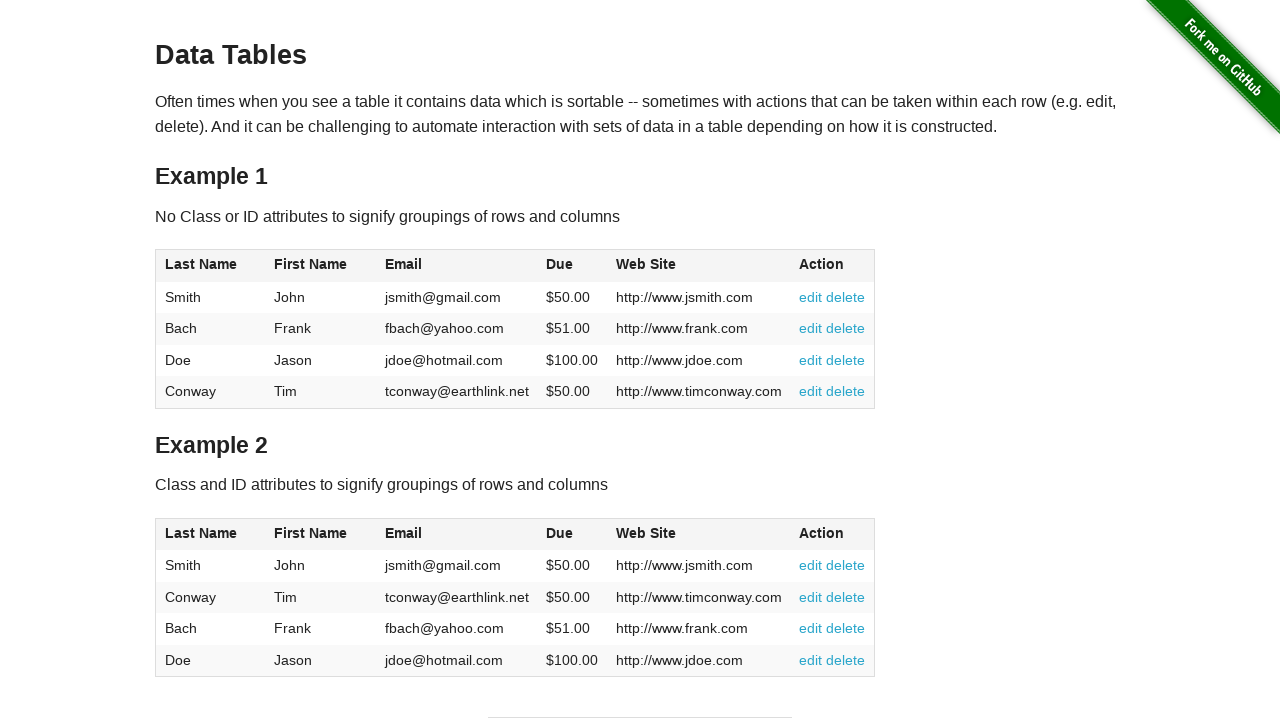